Tests nested iframe interaction by navigating through multiple frames and entering text

Starting URL: https://demo.automationtesting.in/Frames.html

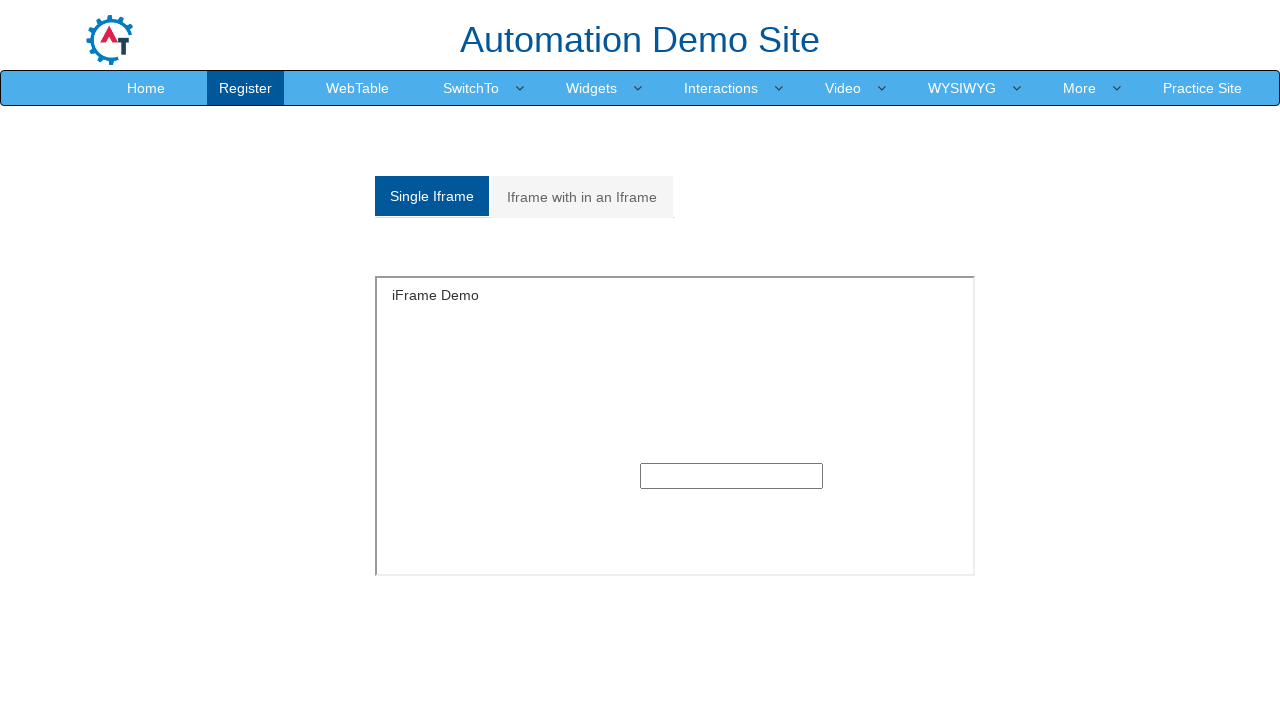

Clicked on Multiple frames tab at (582, 197) on a[href='#Multiple']
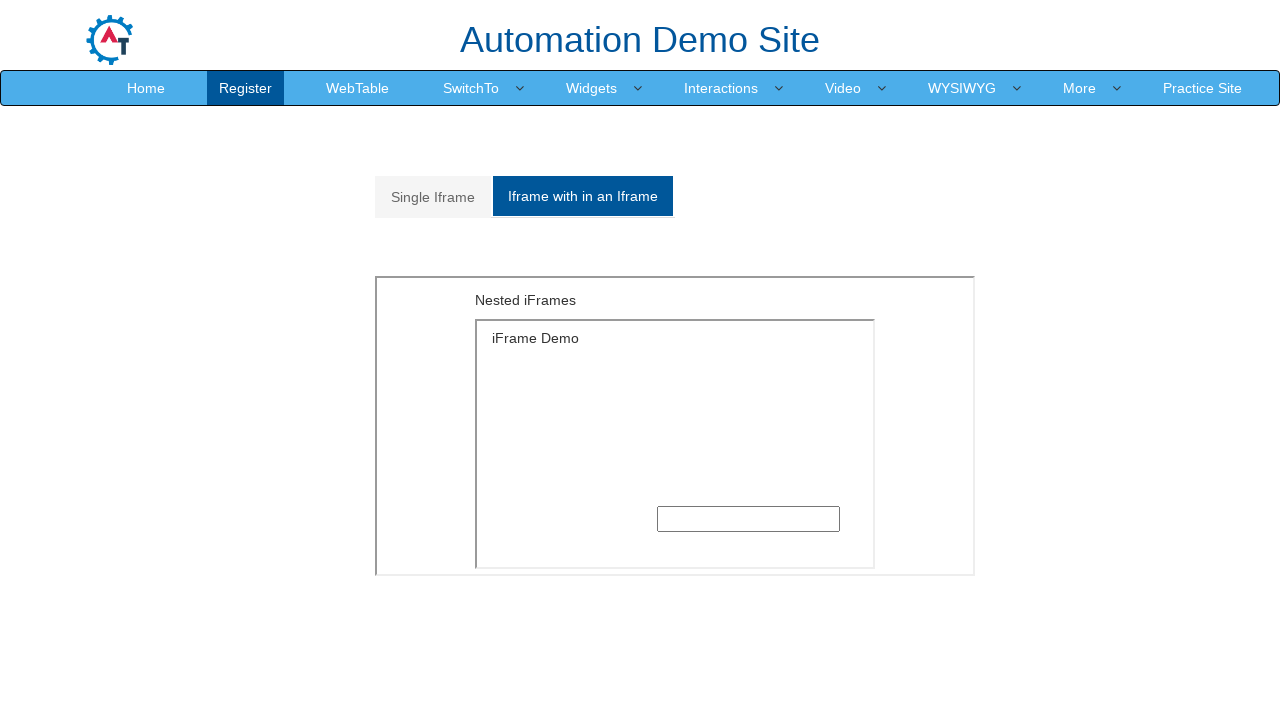

Located outer iframe with src='MultipleFrames.html'
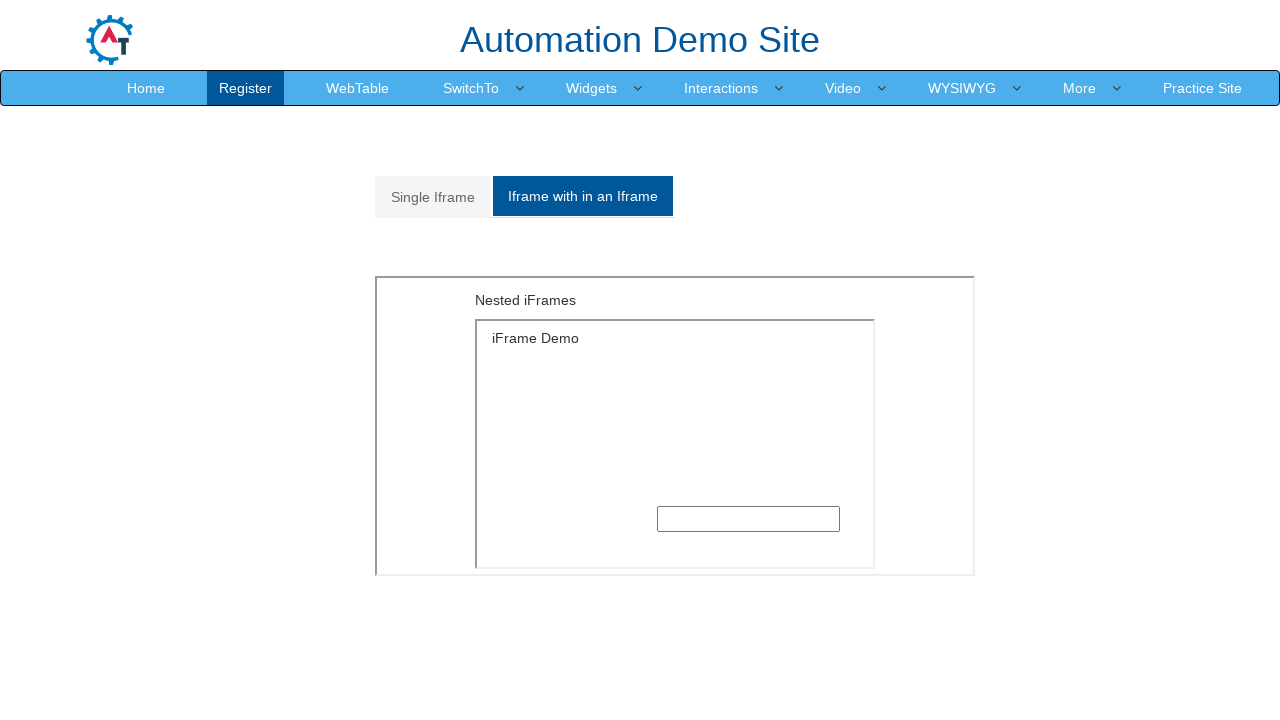

Located inner iframe with src='SingleFrame.html' nested within outer frame
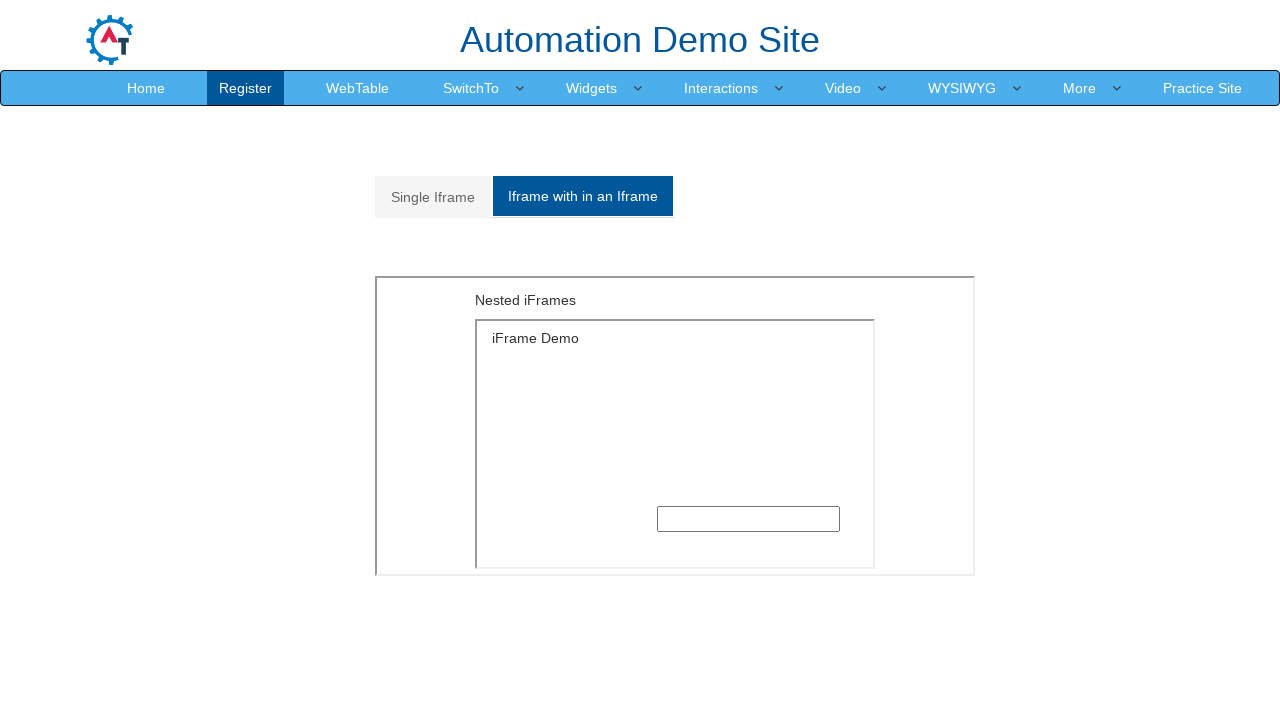

Filled input field in nested iframe with 'Hello from inside' on iframe[src='MultipleFrames.html'] >> internal:control=enter-frame >> iframe[src=
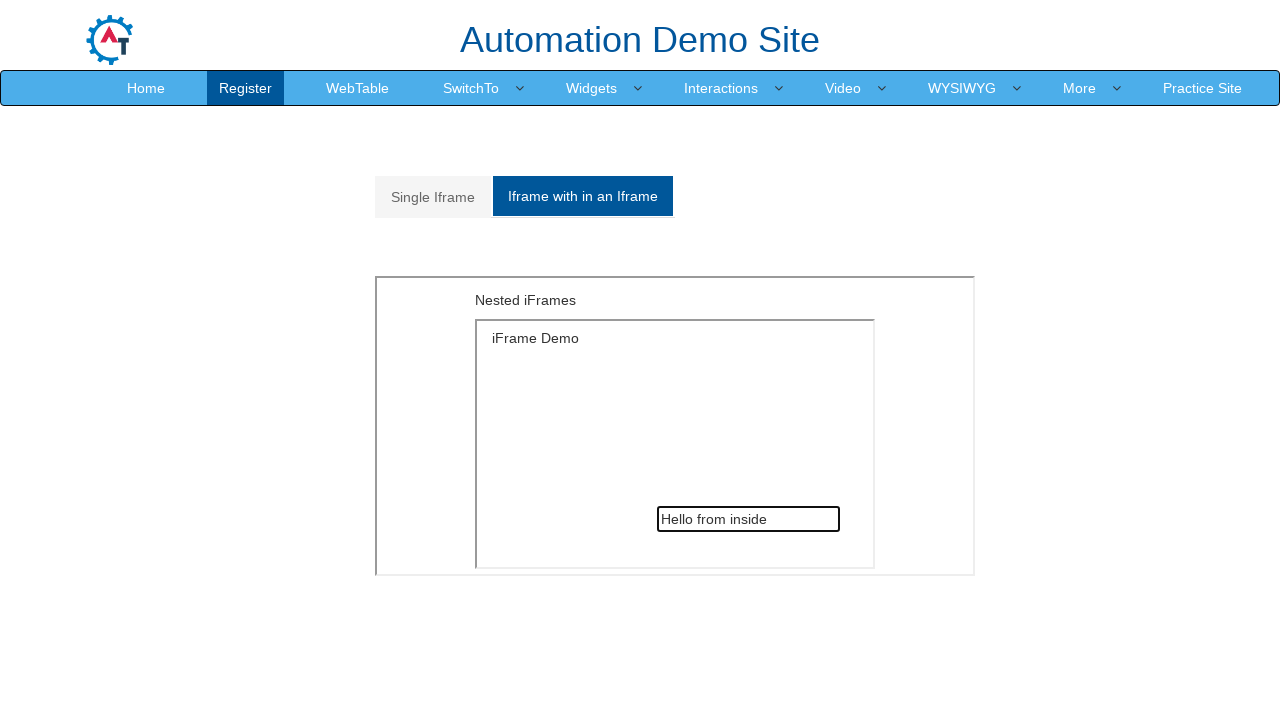

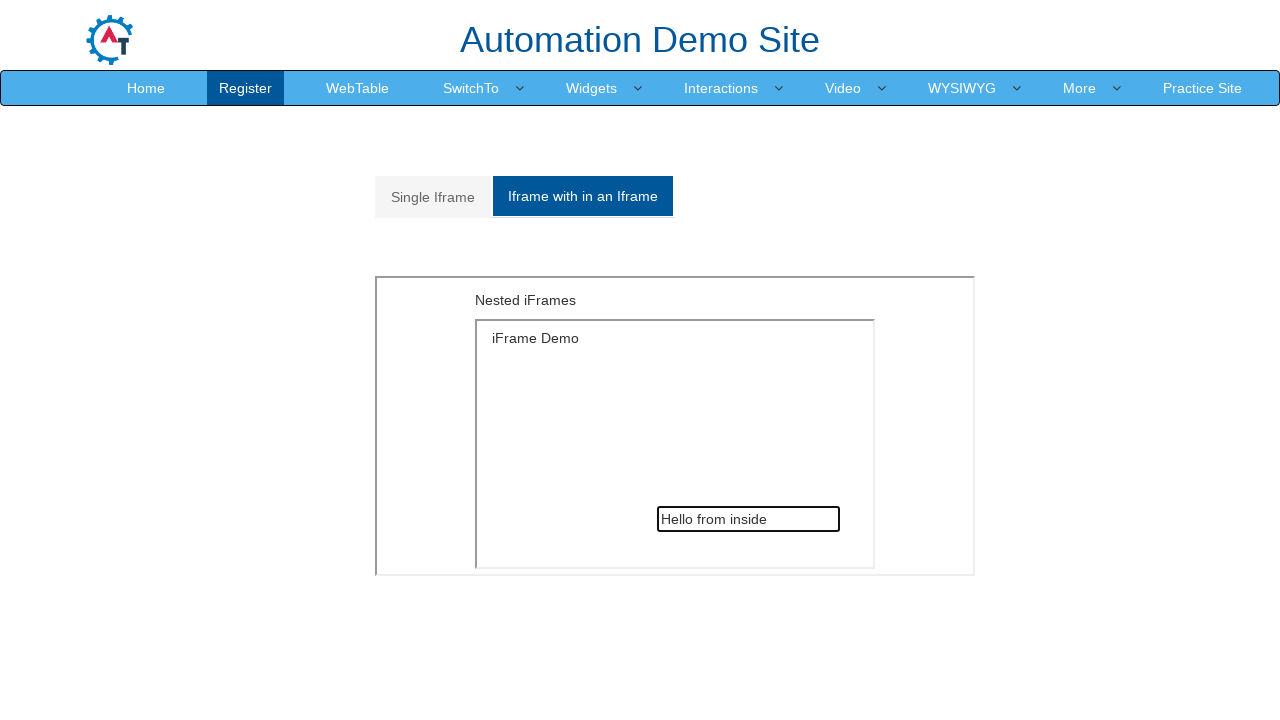